Tests autosuggestive dropdown functionality by typing partial text and selecting a specific option from the suggestions

Starting URL: https://rahulshettyacademy.com/dropdownsPractise/

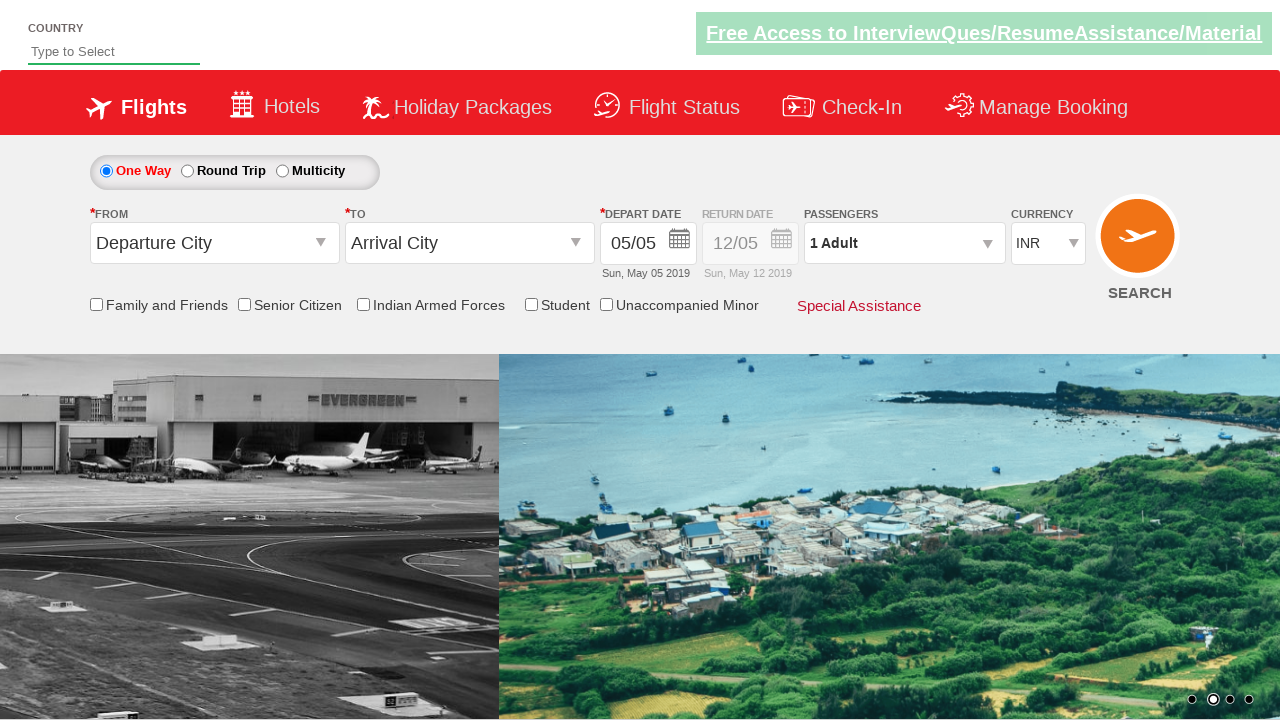

Typed 'Be' into autosuggest field on #autosuggest
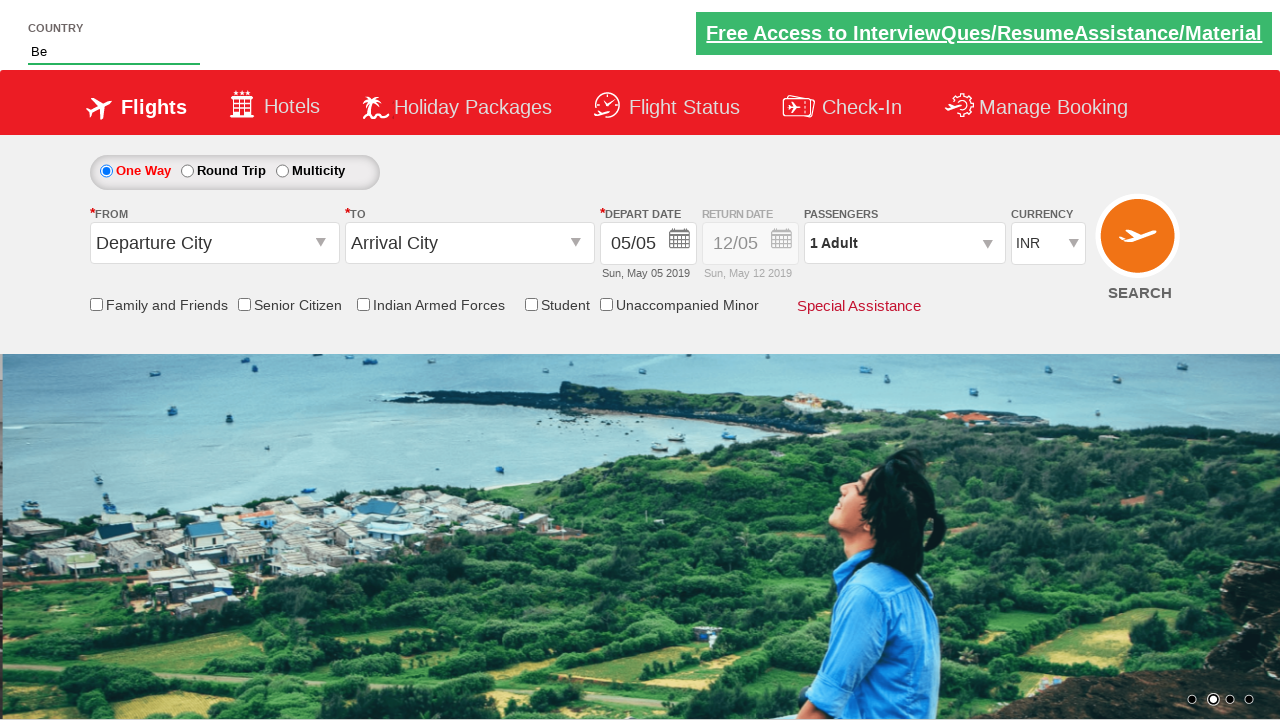

Autosuggestive dropdown suggestions appeared
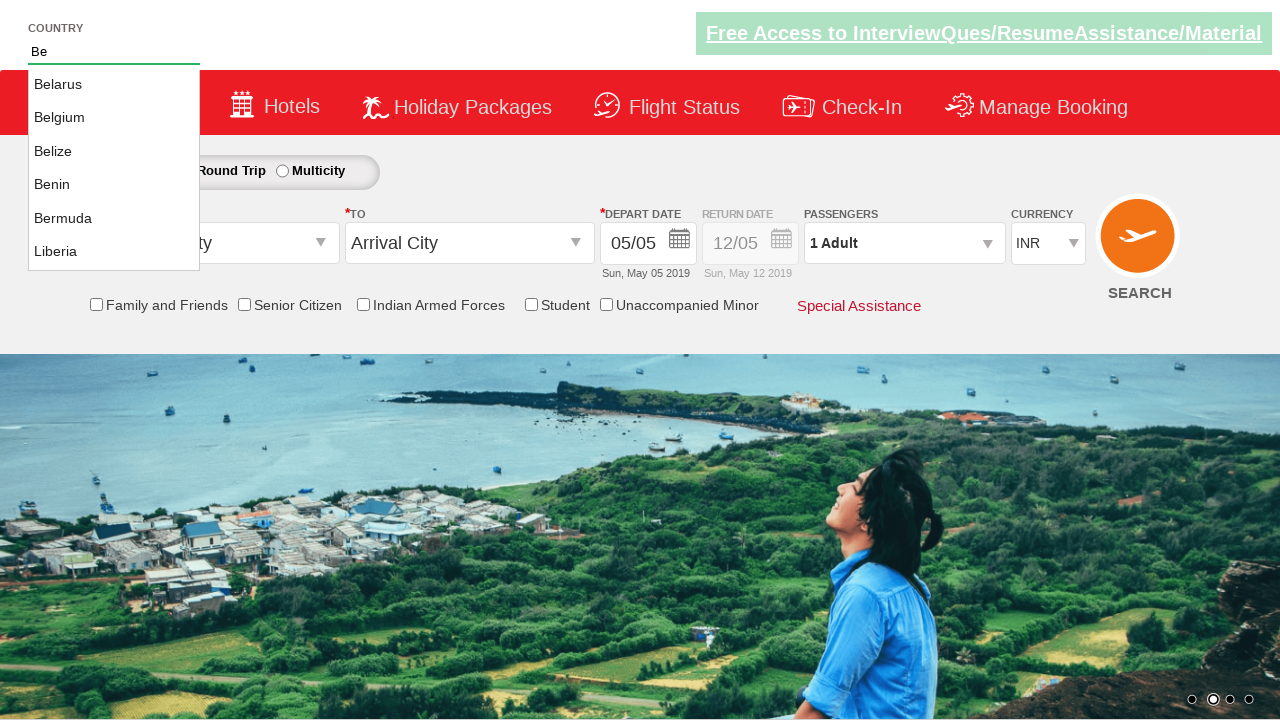

Selected 'Bermuda' from autosuggestive dropdown options at (114, 218) on li.ui-menu-item >> nth=4
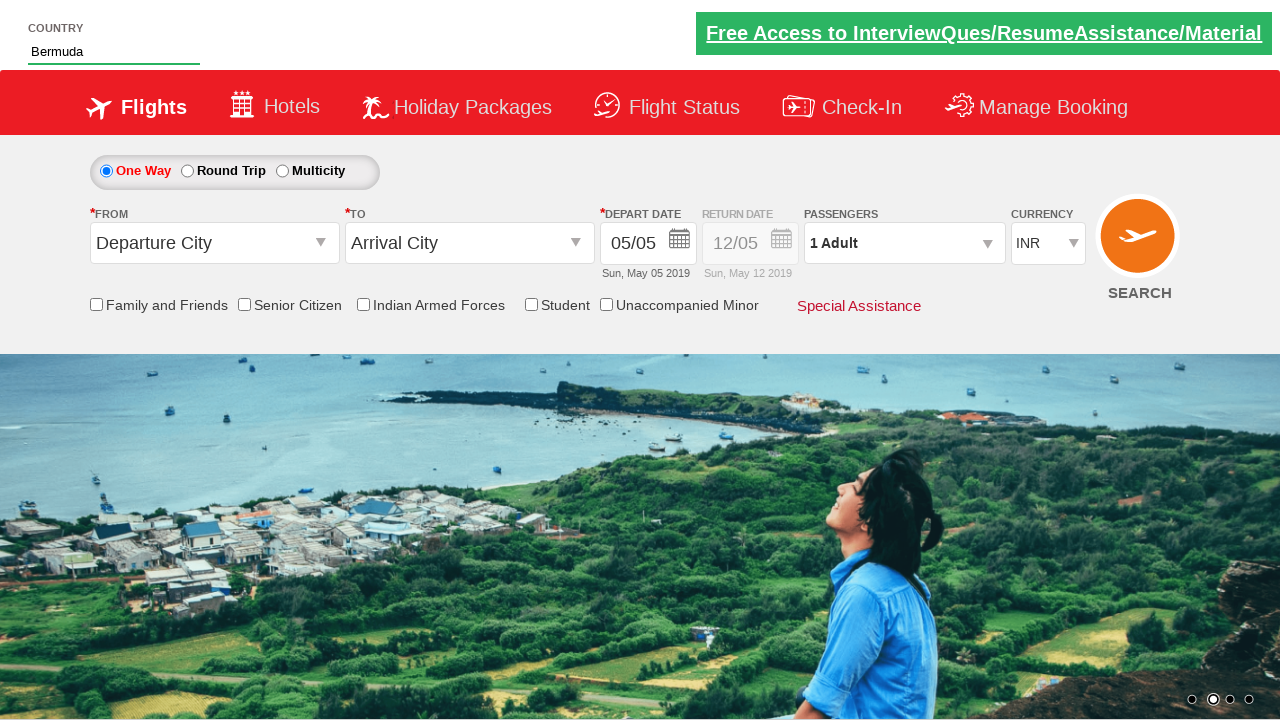

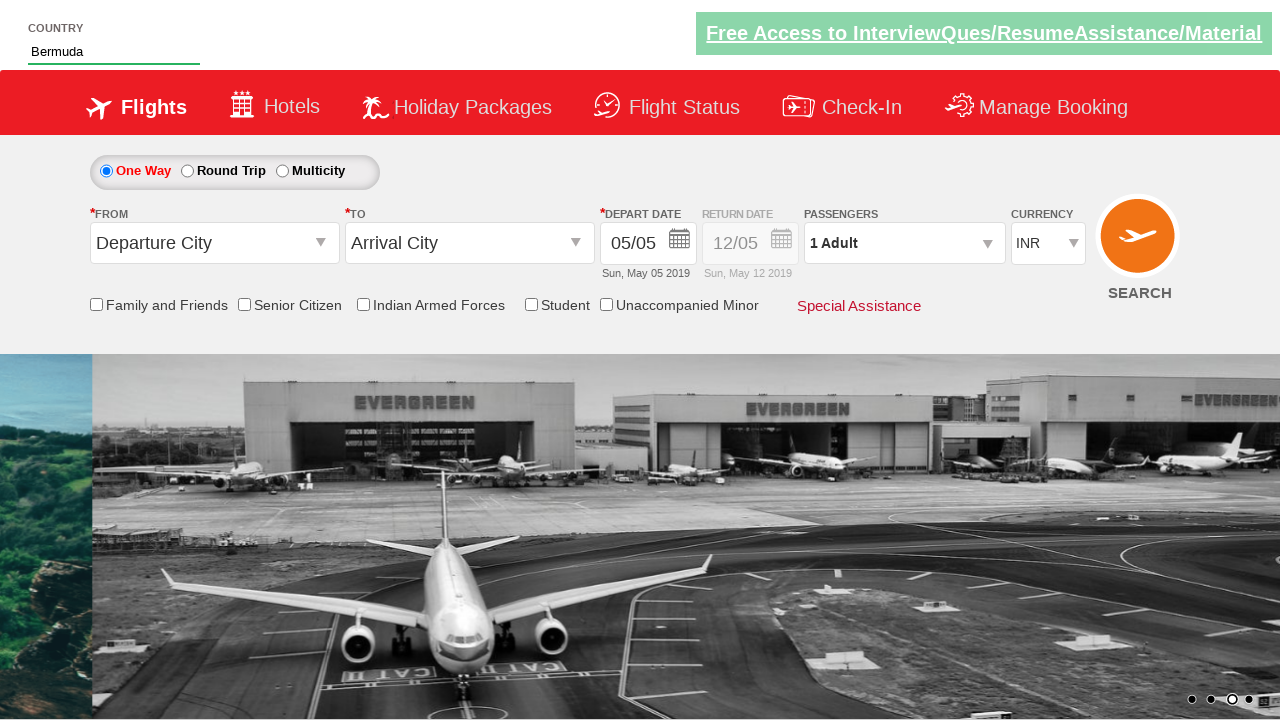